Navigates to the Daily Sudoku website and waits for the sudoku puzzle board to load by verifying the presence of the input squares.

Starting URL: https://www.dailysudoku.com/sudoku/play.shtml?today=1

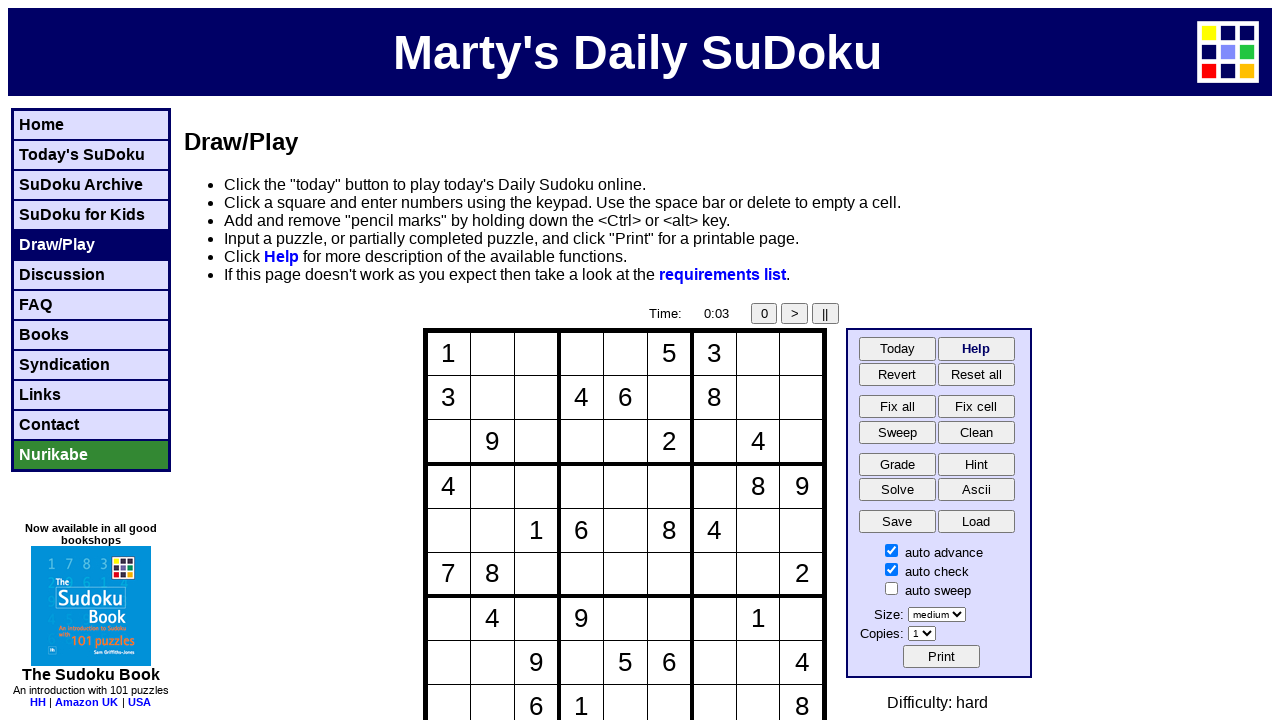

Navigated to Daily Sudoku website
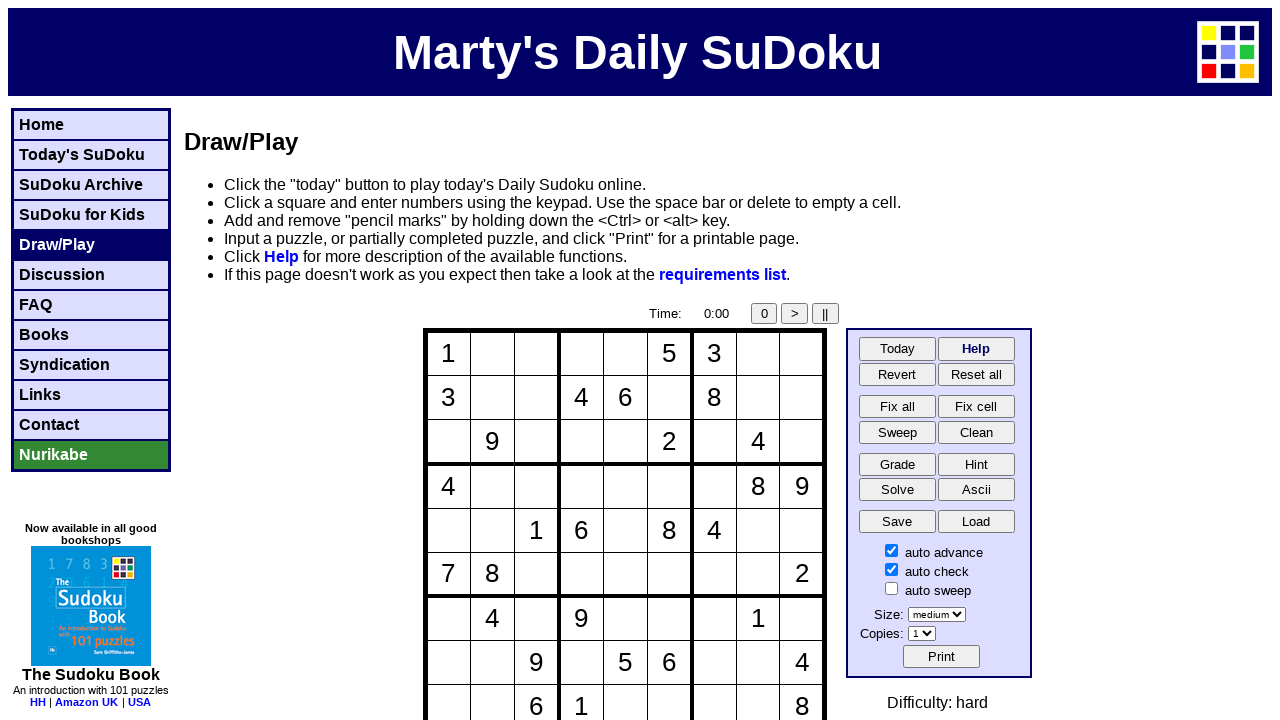

Sudoku board input squares loaded
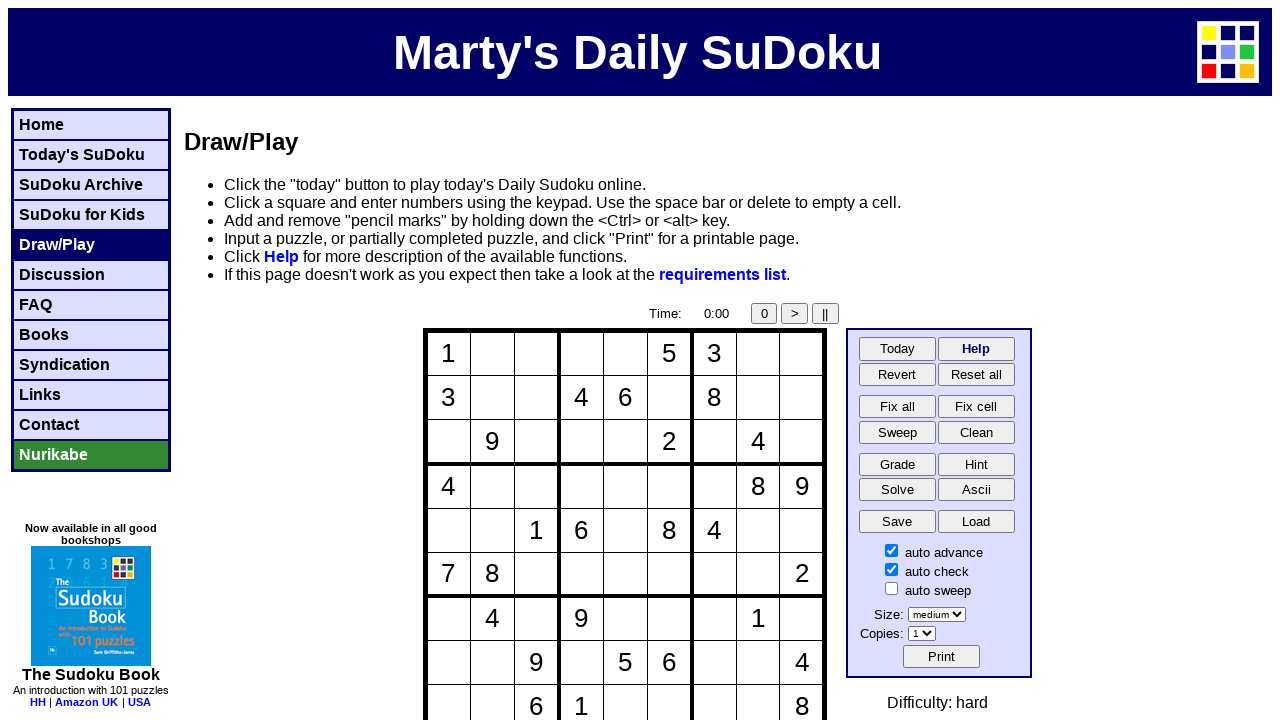

Located all sudoku input squares
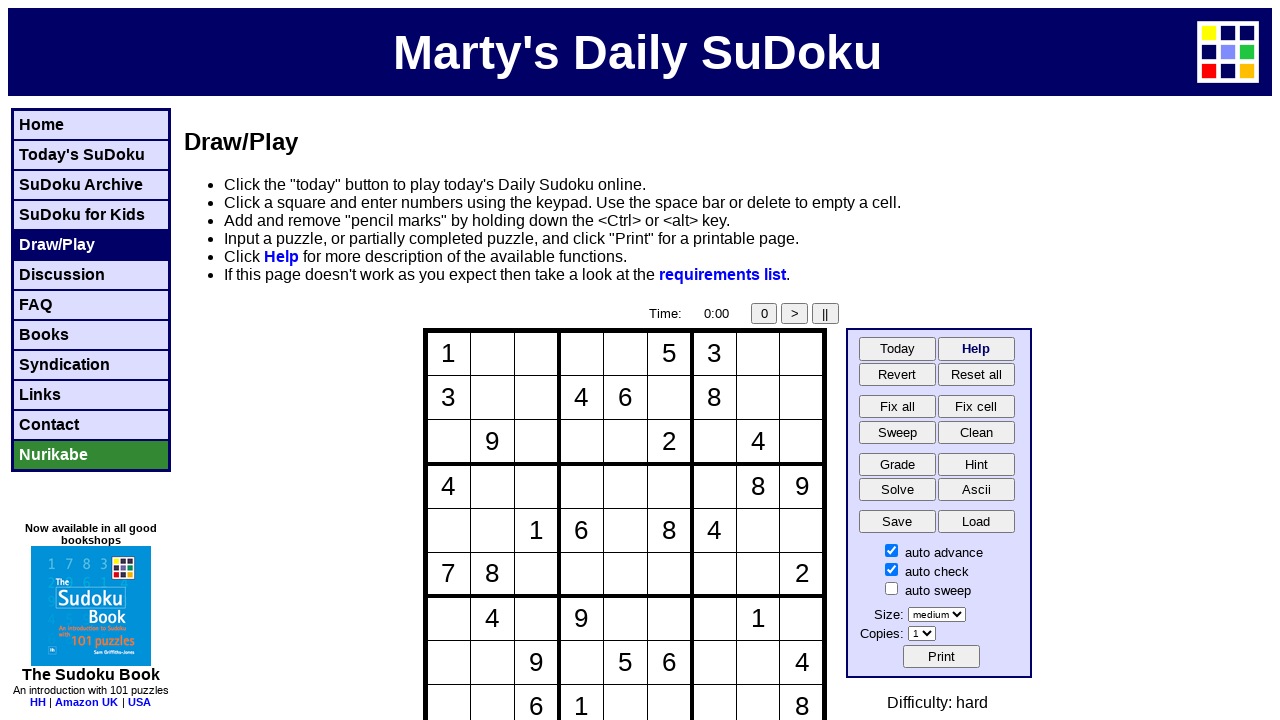

First sudoku square is visible
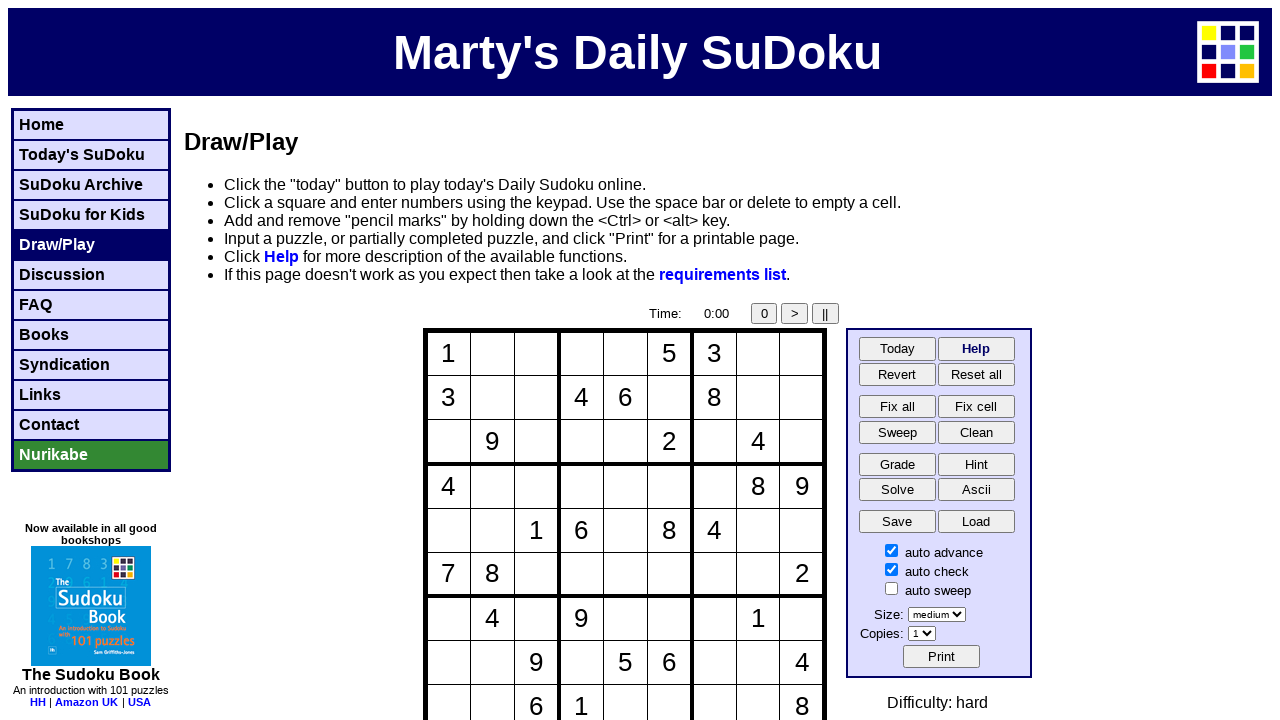

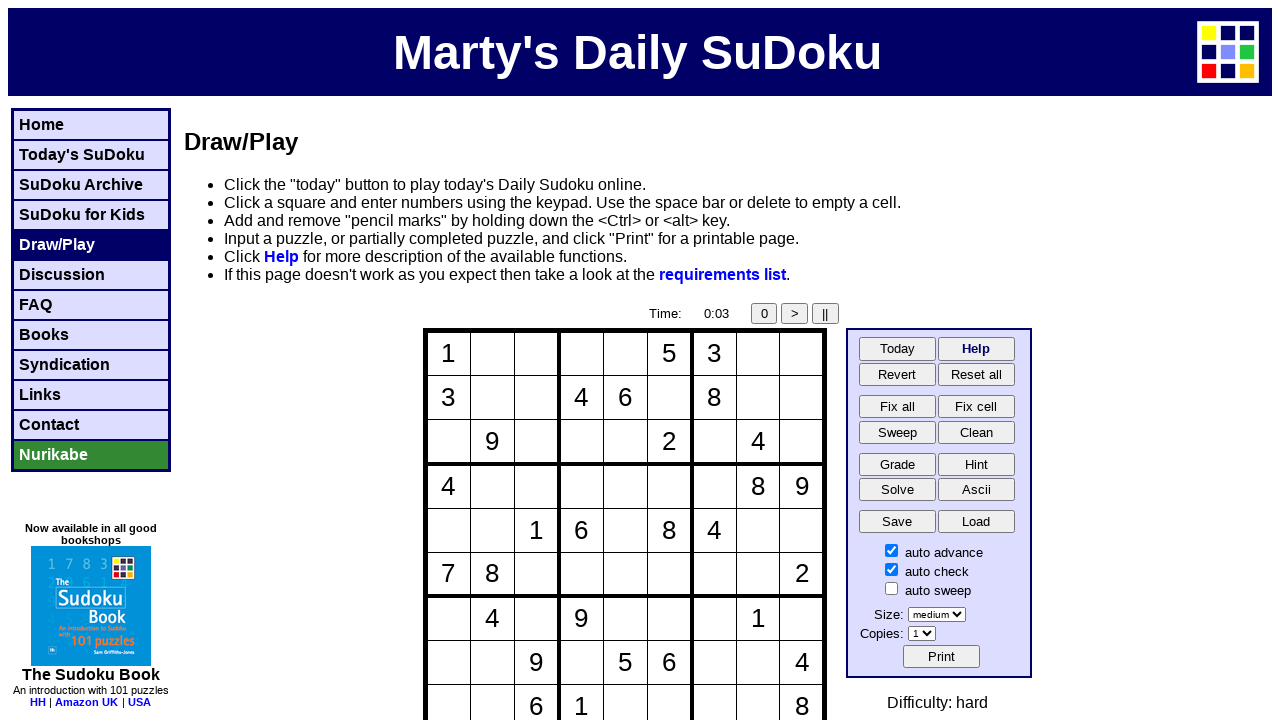